Tests new browser window handling by clicking a link that opens a new window, switching to the child window to verify its title, then switching back to the parent window to verify its title.

Starting URL: http://the-internet.herokuapp.com/windows

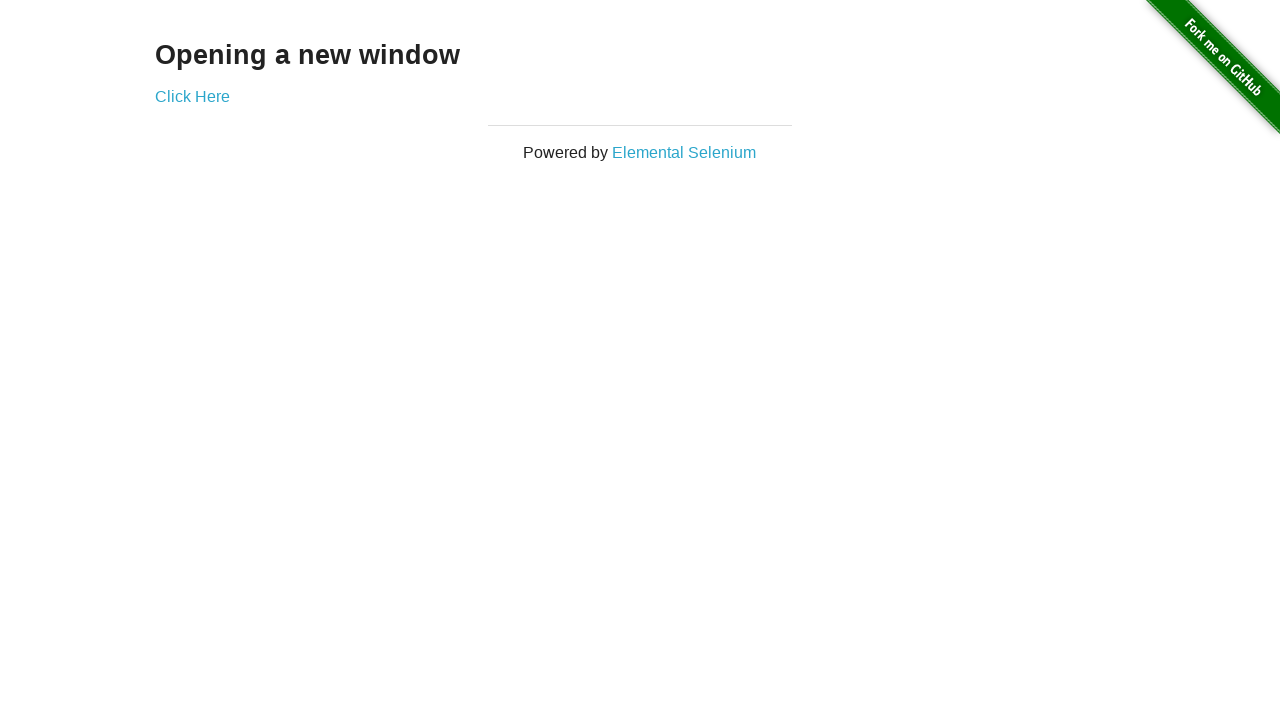

Clicked 'Click Here' link to open new window at (192, 96) on text=Click Here
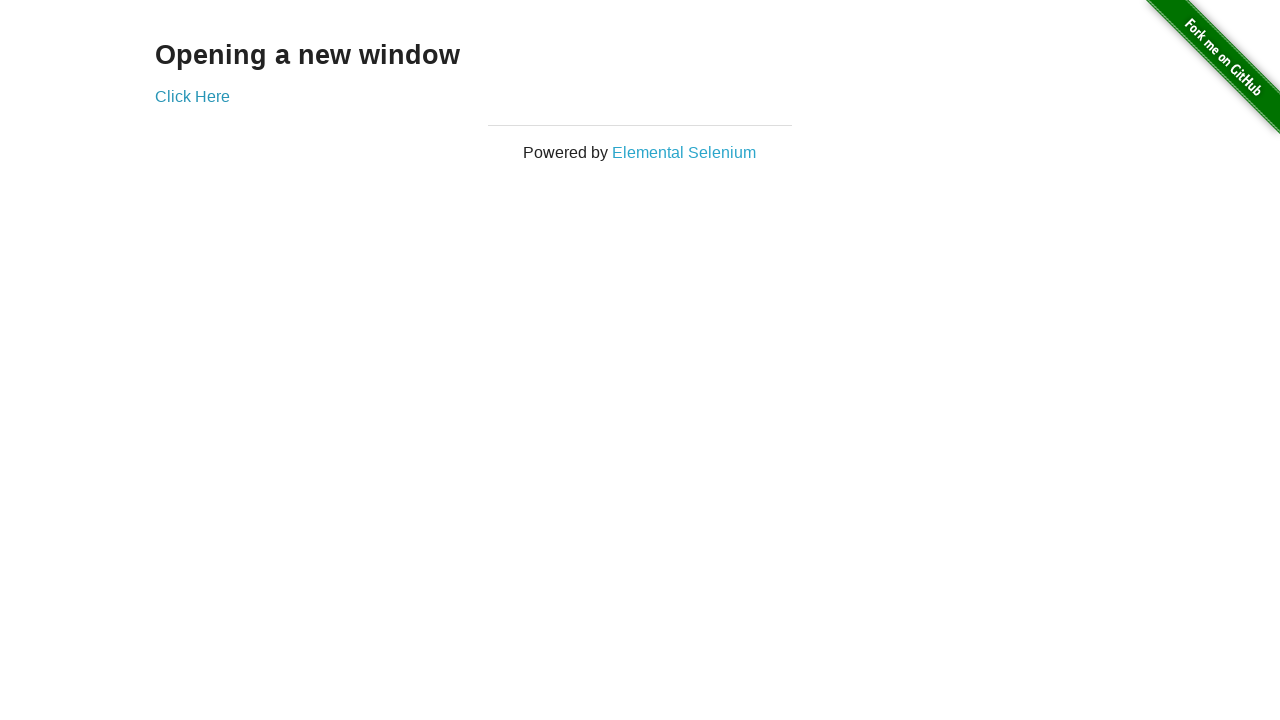

Captured reference to new child window
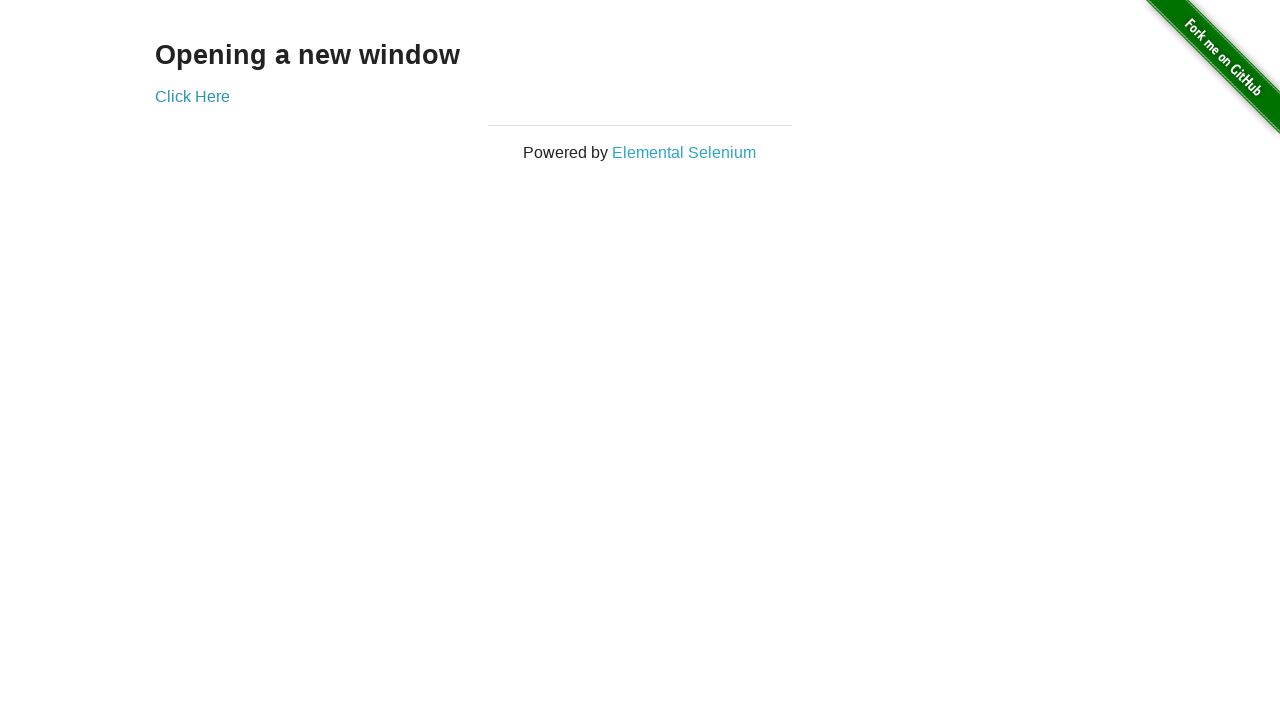

Waited for child window to load
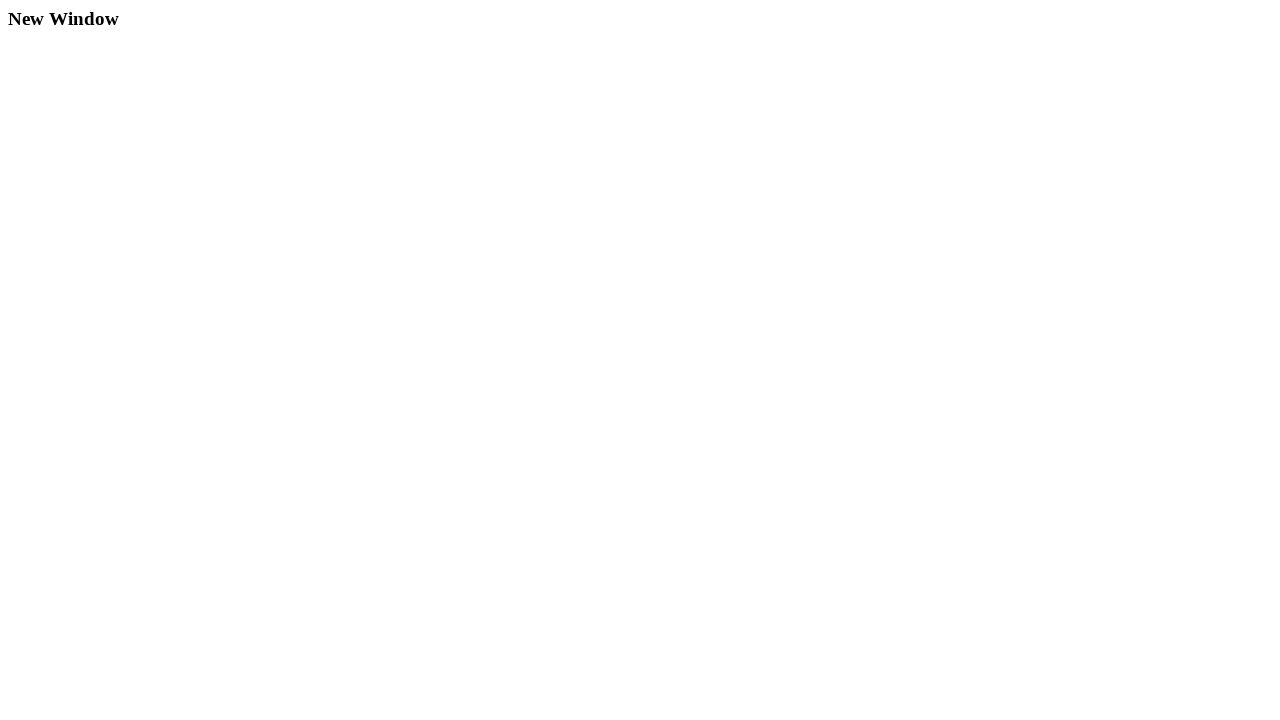

Verified child window title is 'New Window'
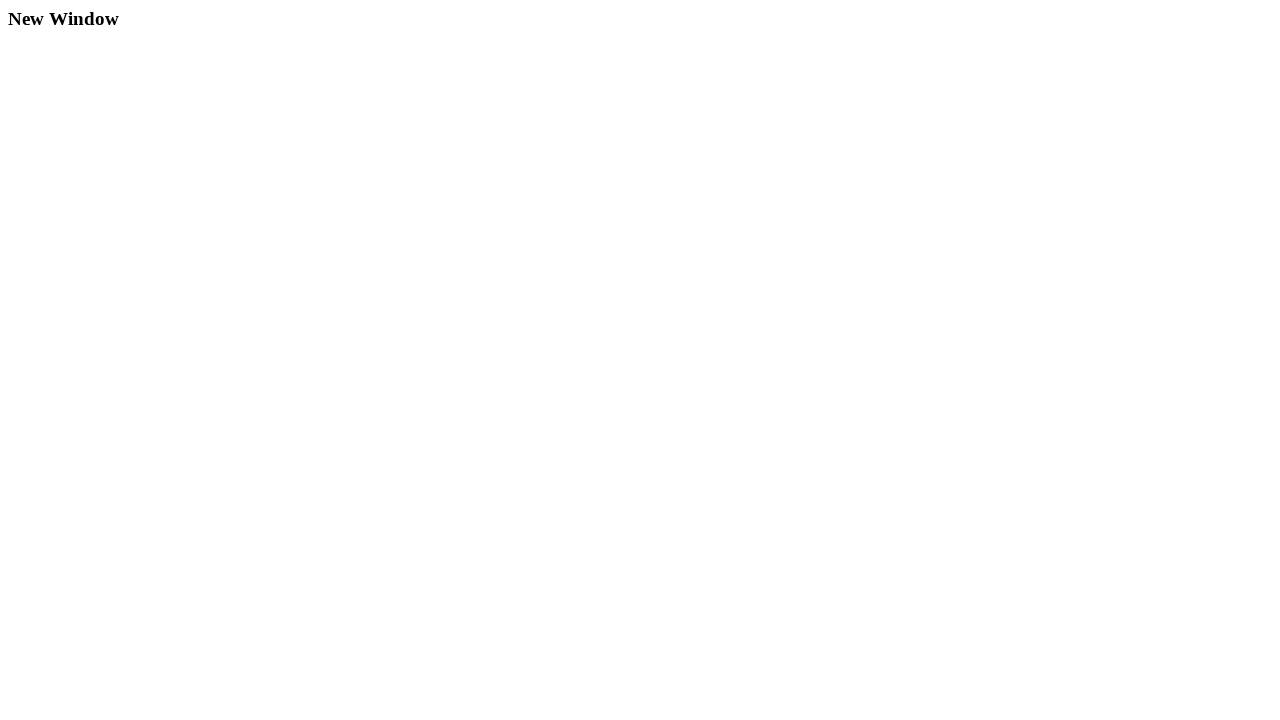

Verified parent window title is 'The Internet'
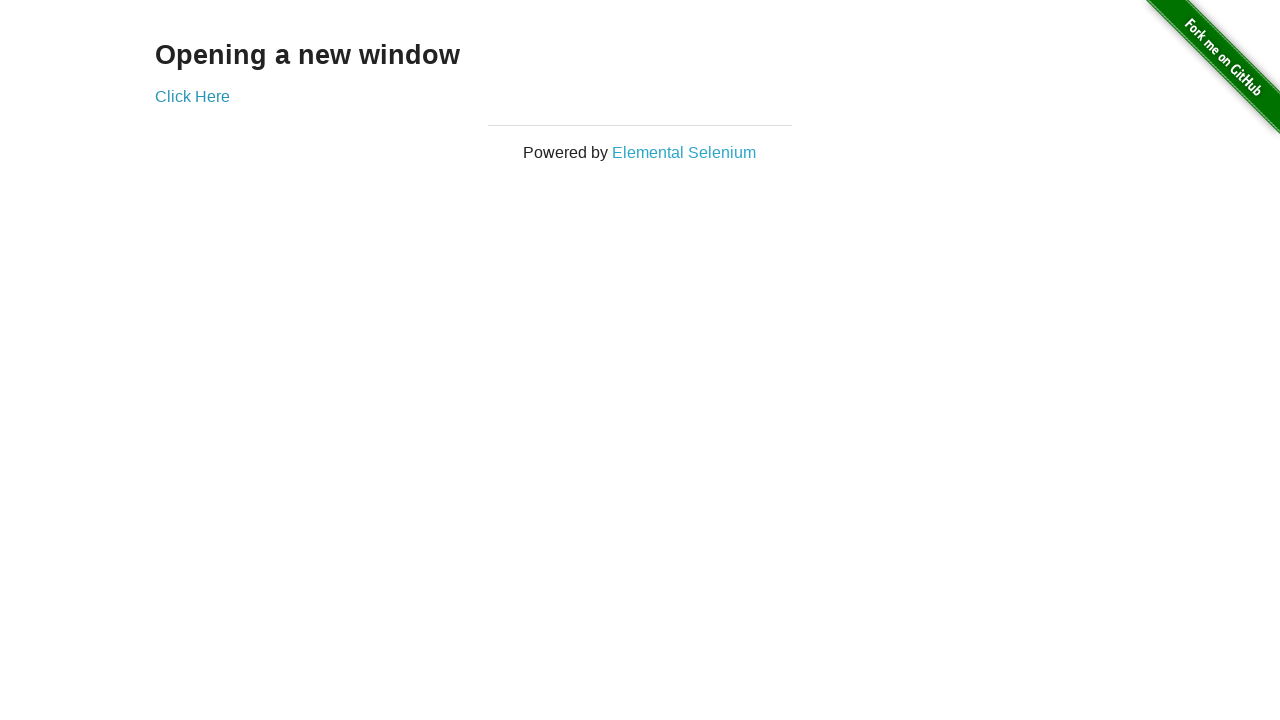

Closed child window
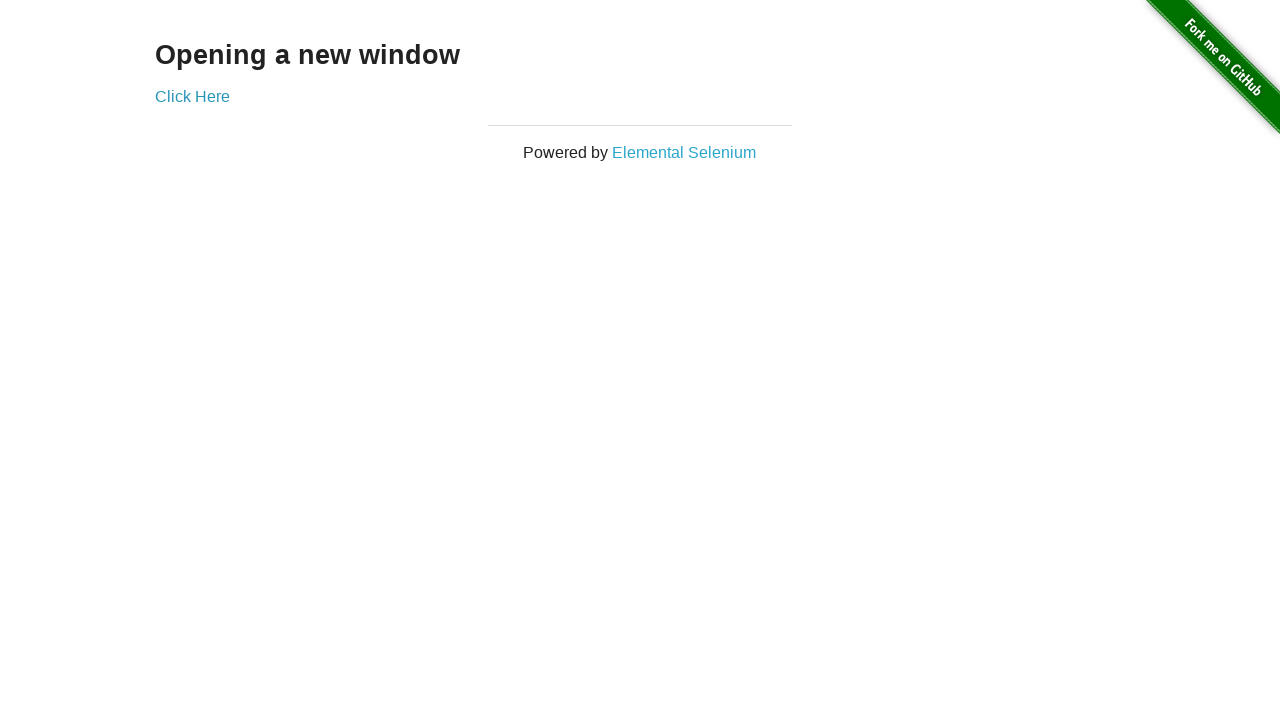

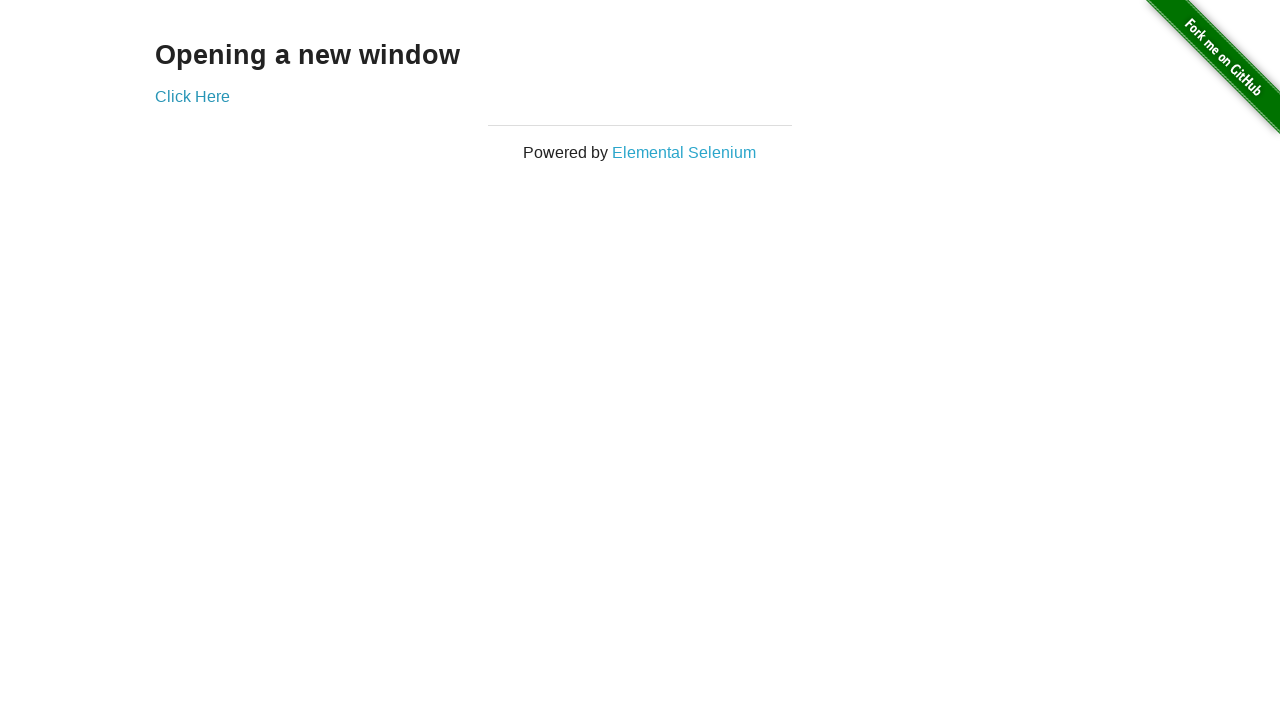